Tests mouse input events on a training page by performing left click, double click, and right click actions, verifying the page responds to each event type.

Starting URL: https://v1.training-support.net/selenium/input-events

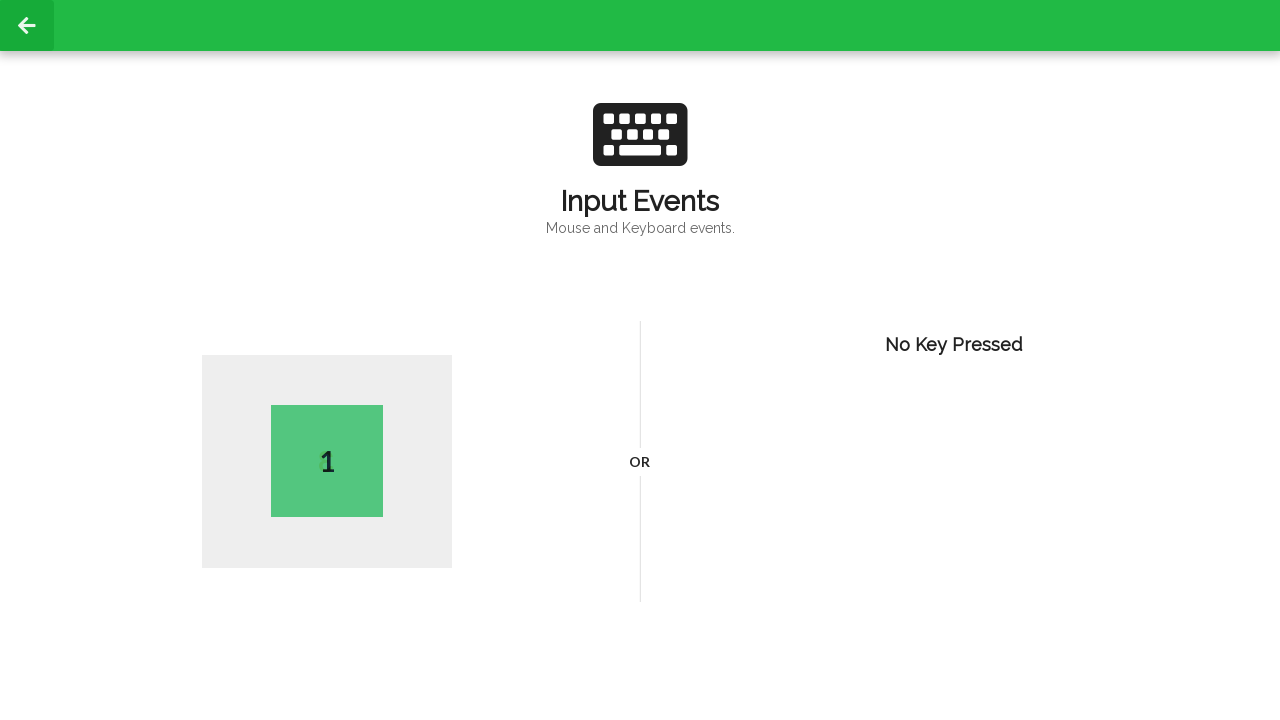

Performed left click on page body at (640, 360) on body
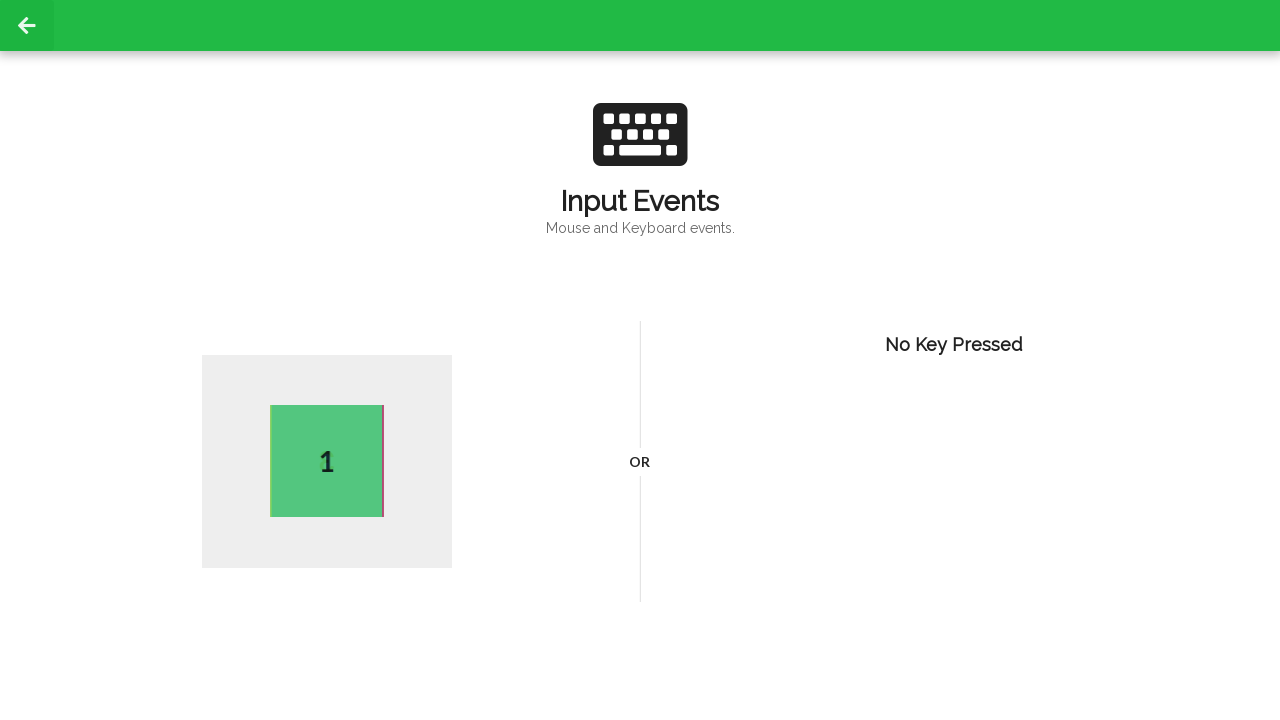

Waited 1 second for page to respond to left click
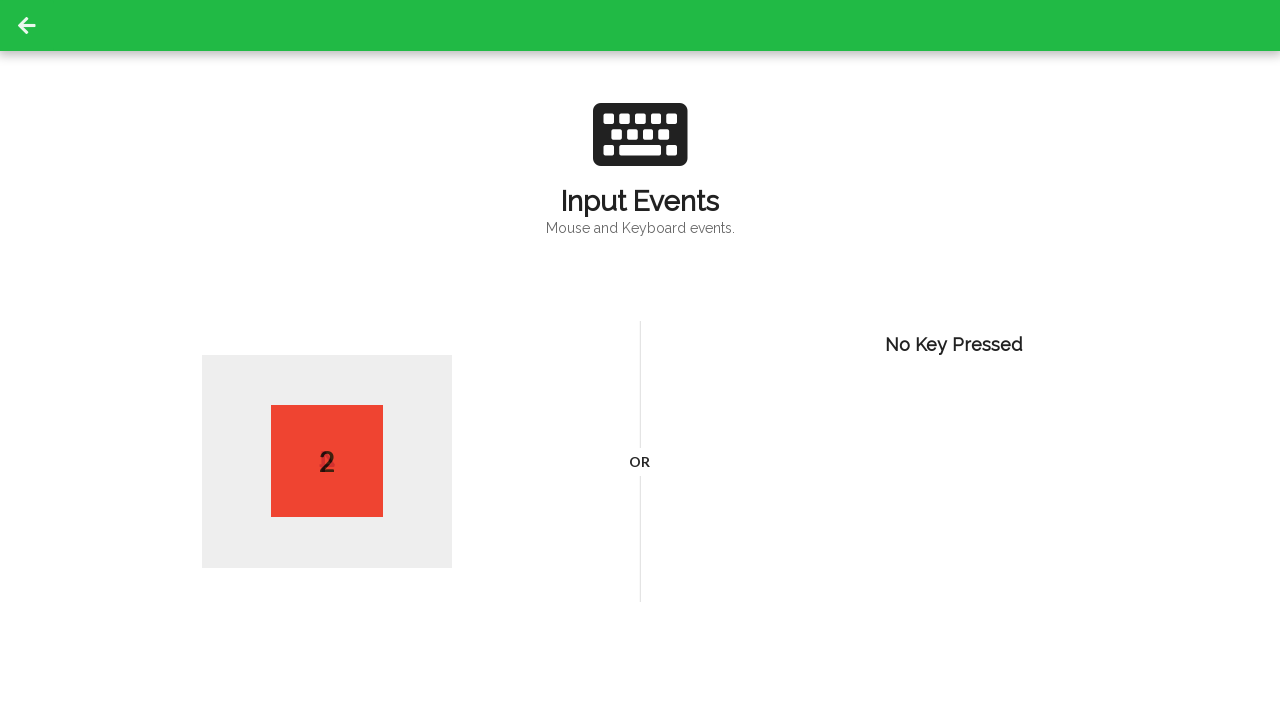

Verified active element is present after left click
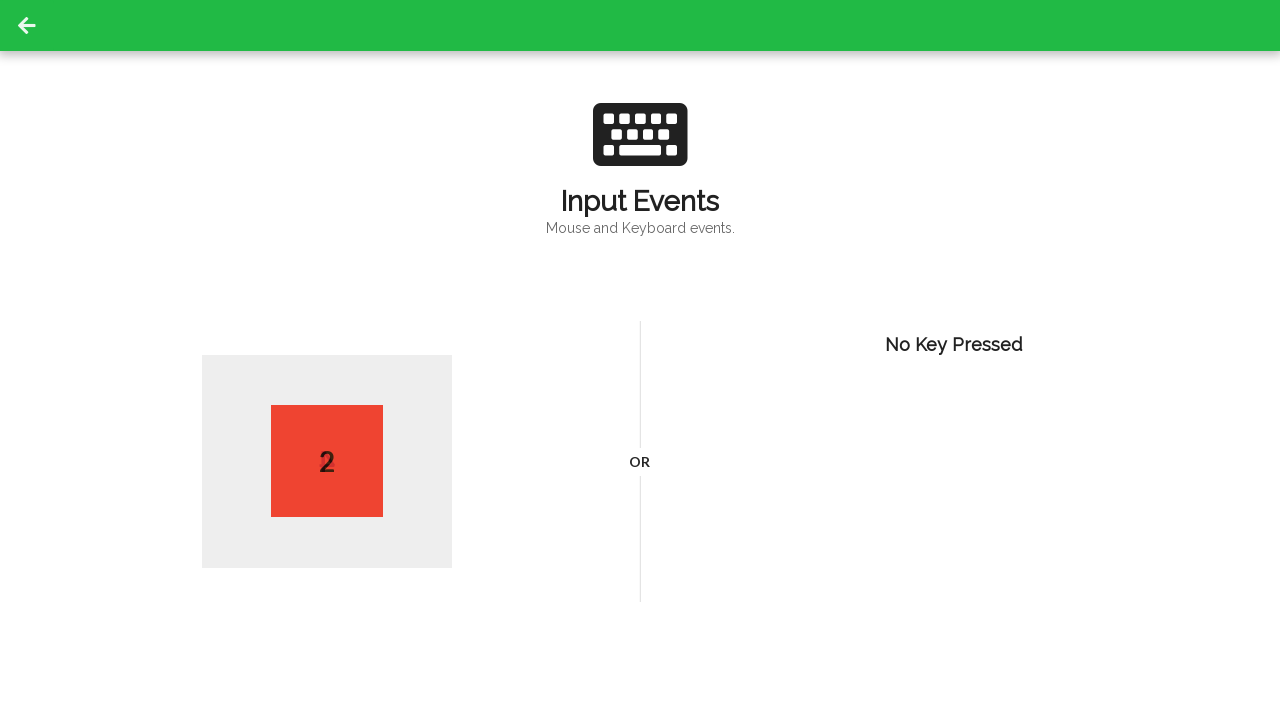

Performed double click on page body at (640, 360) on body
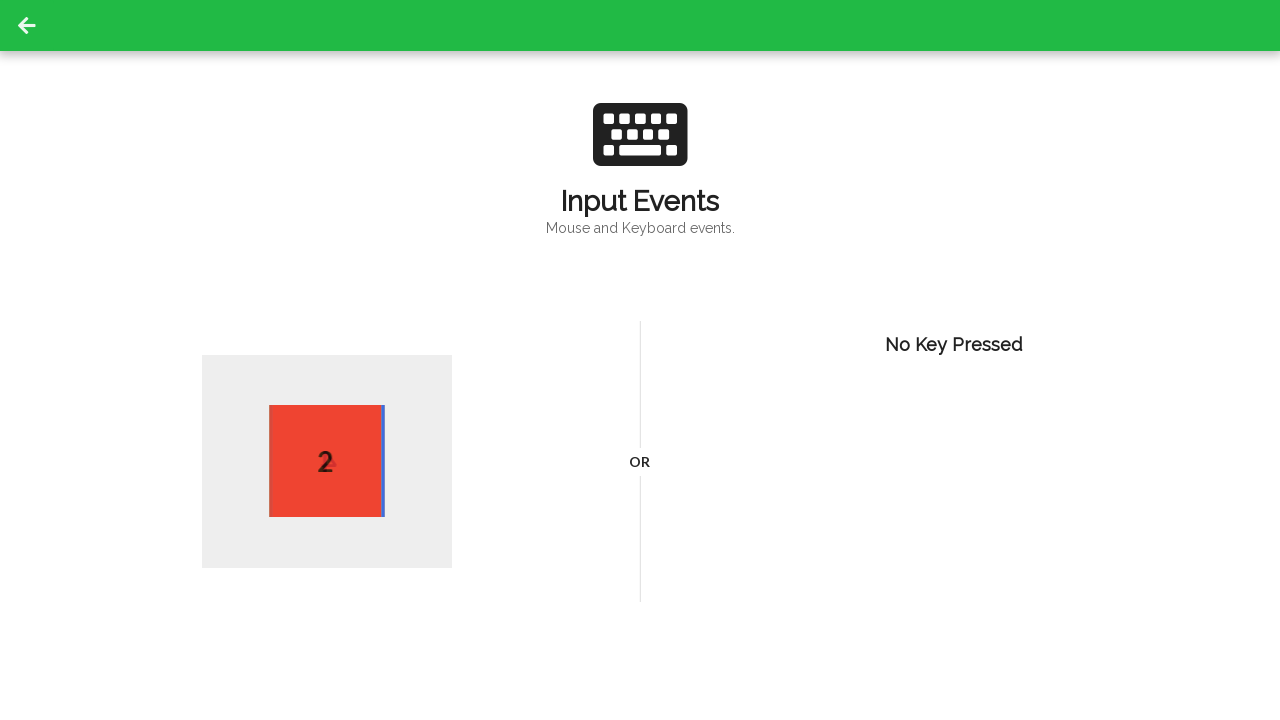

Waited 1 second for page to respond to double click
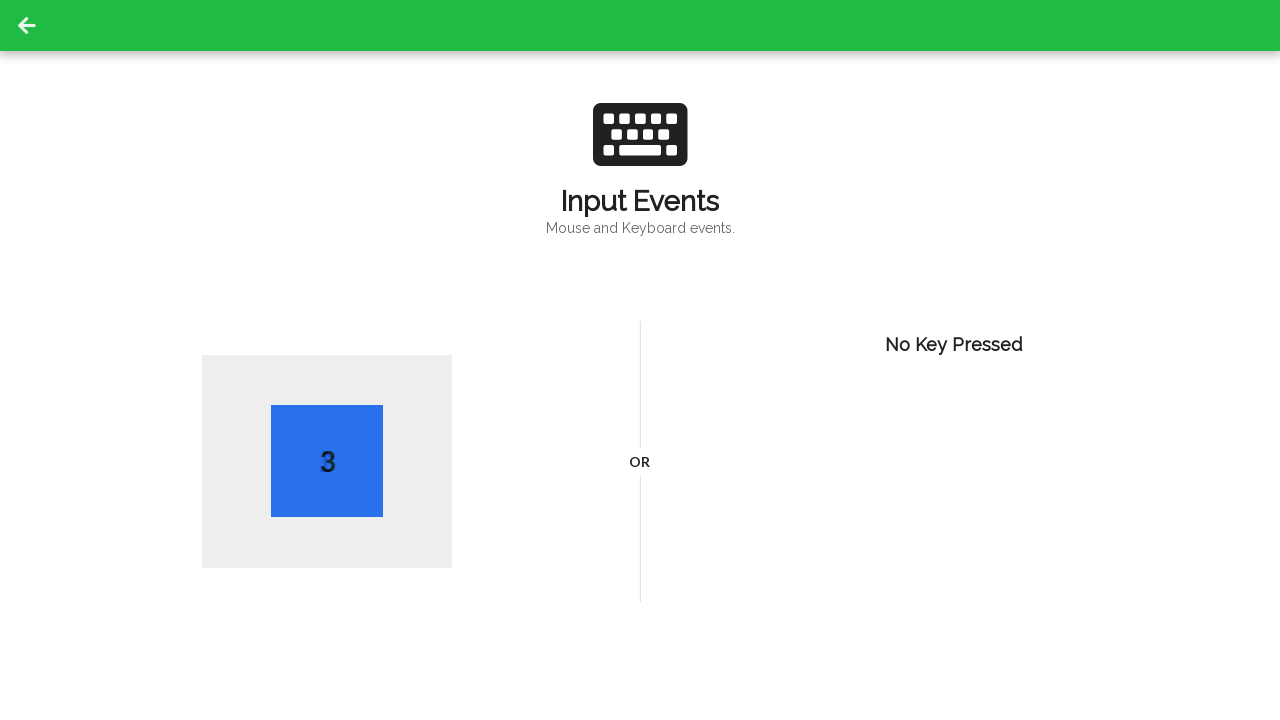

Verified active element is present after double click
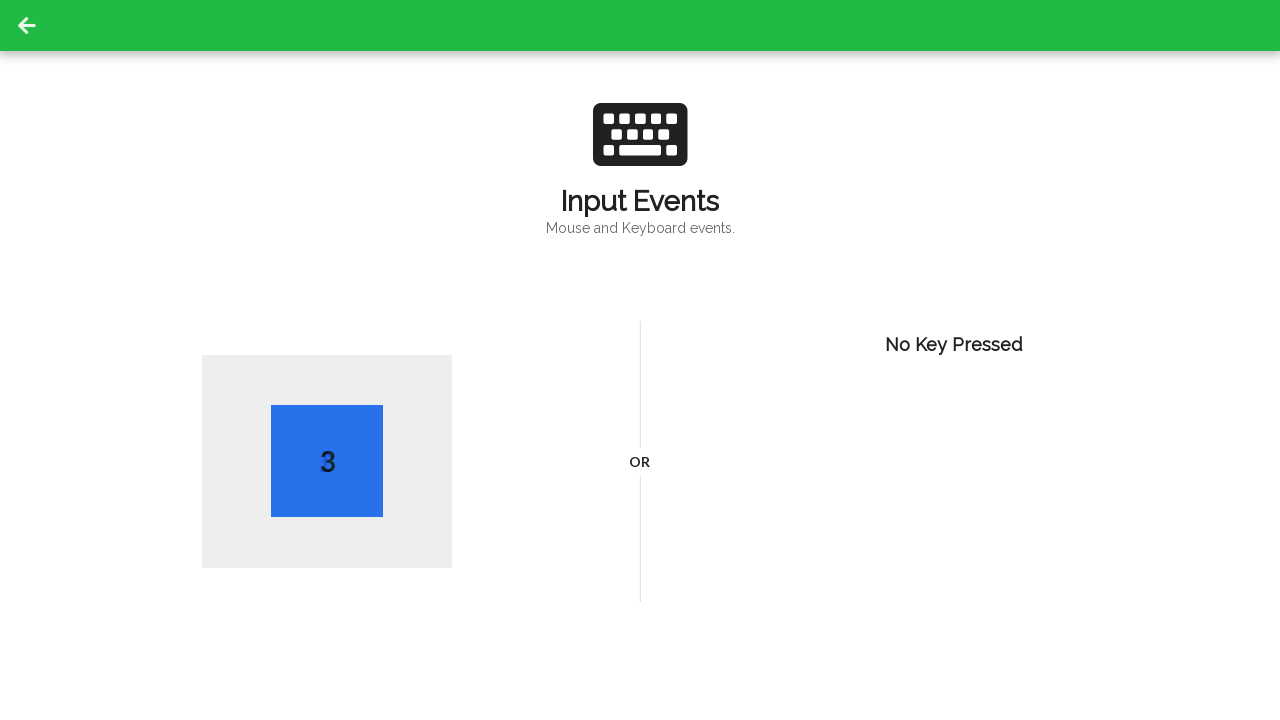

Performed right click on page body at (640, 360) on body
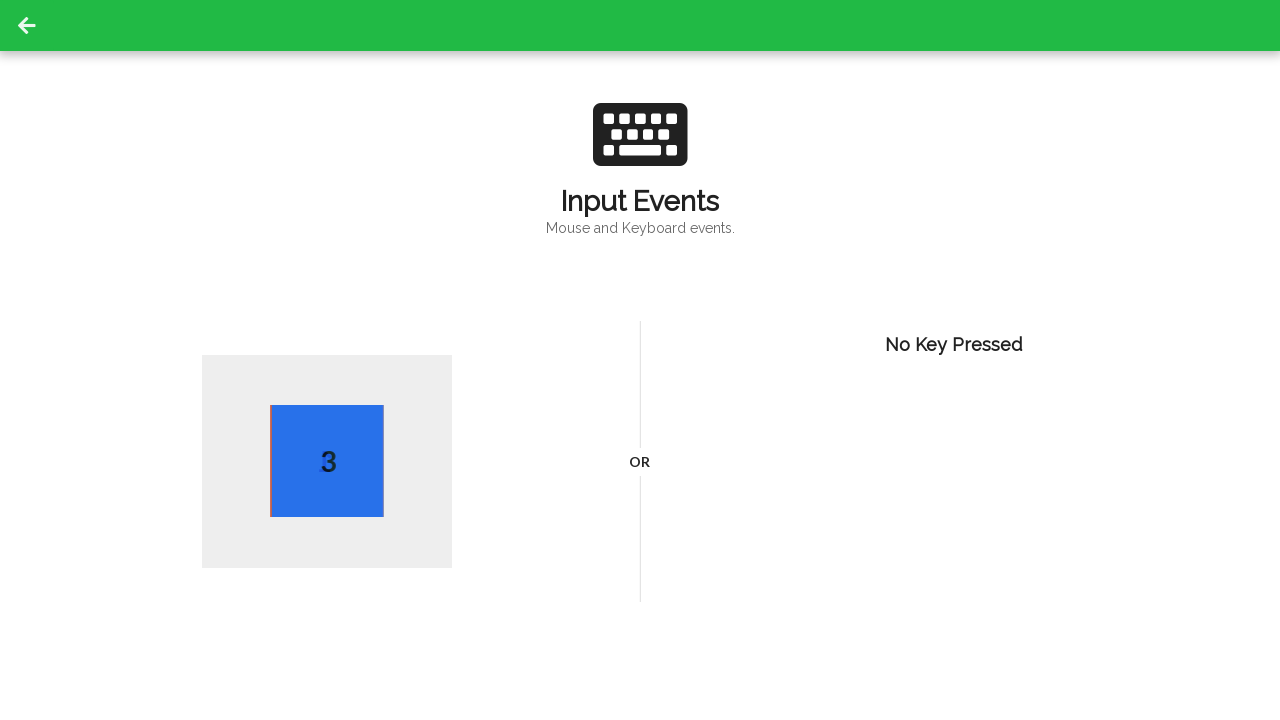

Waited 1 second for page to respond to right click
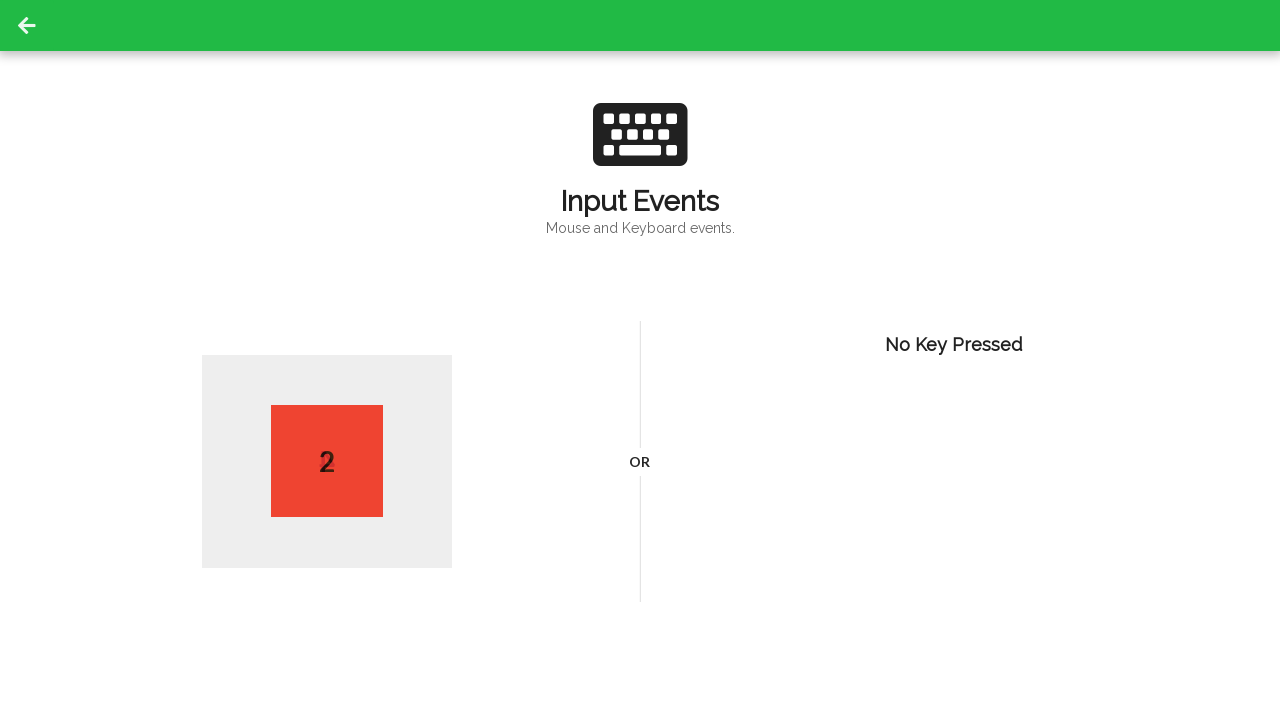

Verified active element is present after right click
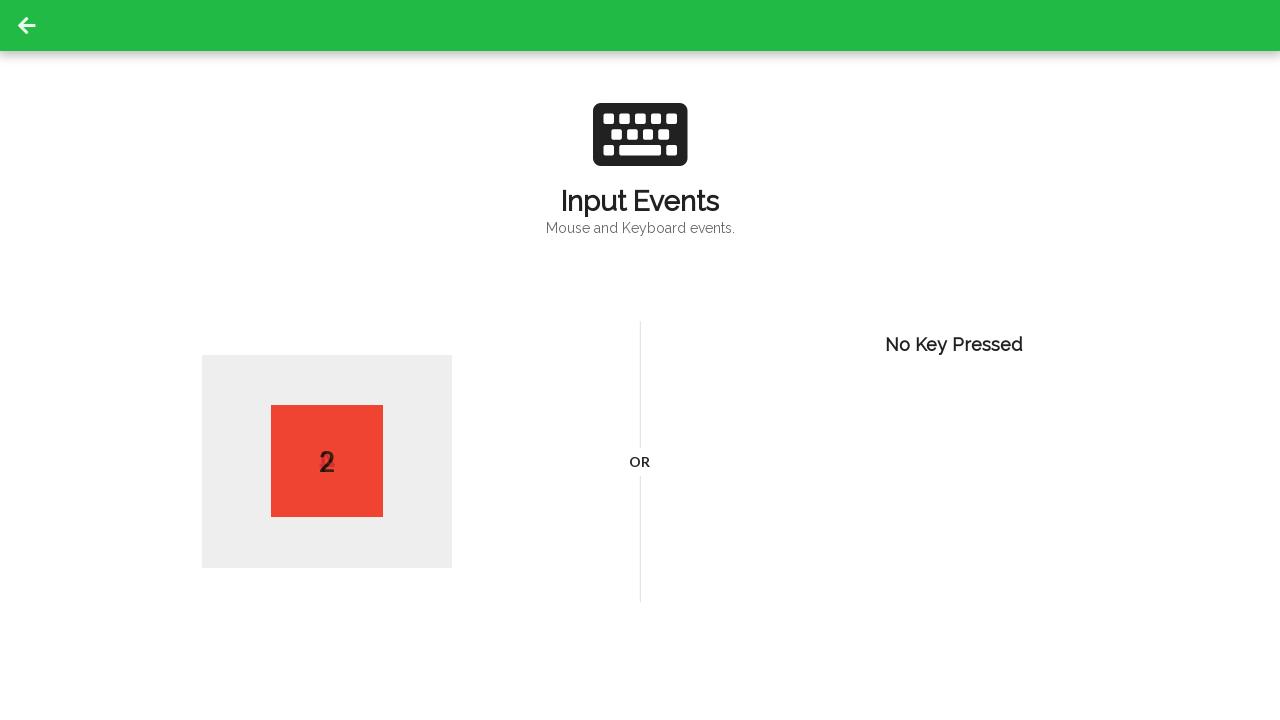

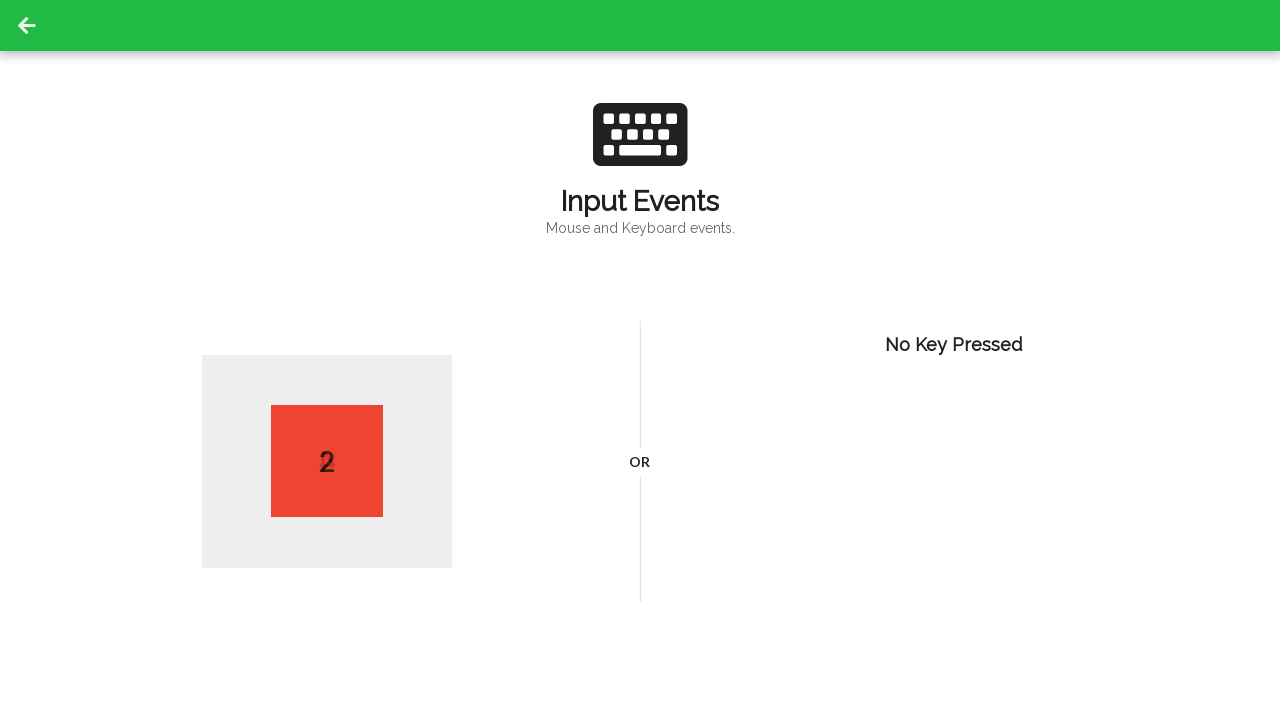